Tests the sortable/drag-and-drop functionality on DemoQA by iterating through list items and dragging each element to the position of the next element in the list.

Starting URL: https://demoqa.com/sortable

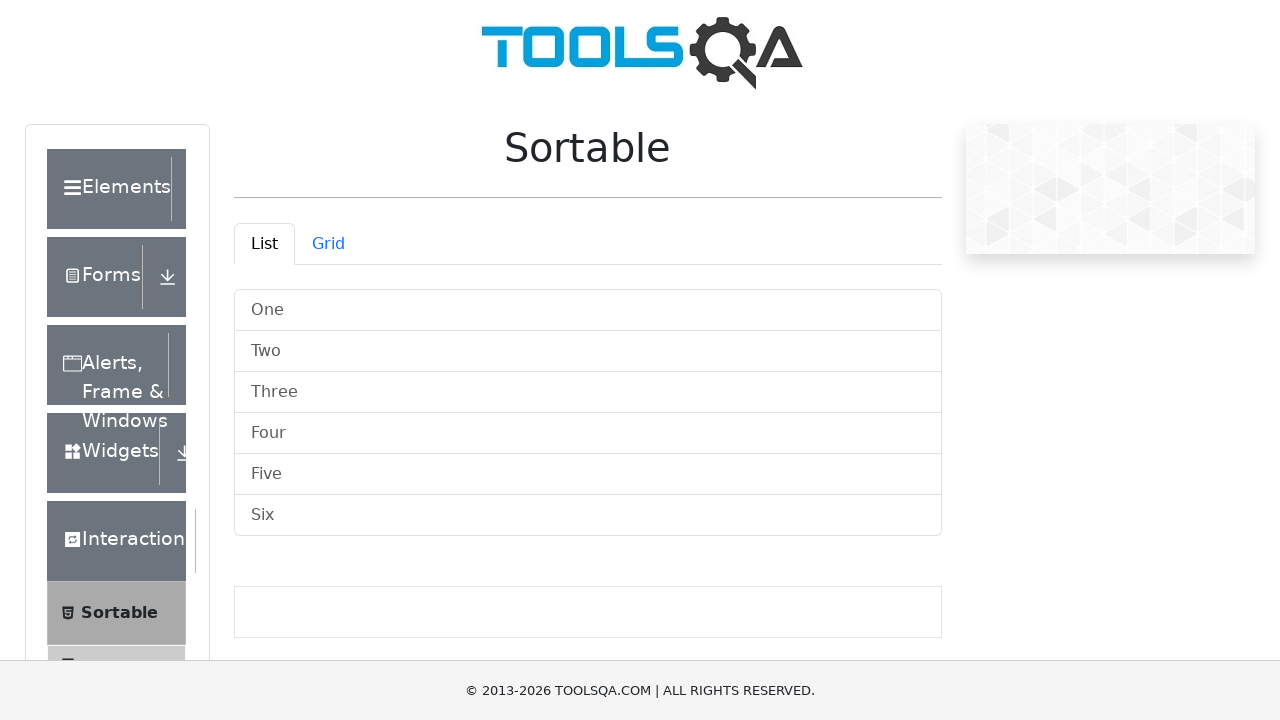

Waited for sortable list to be visible
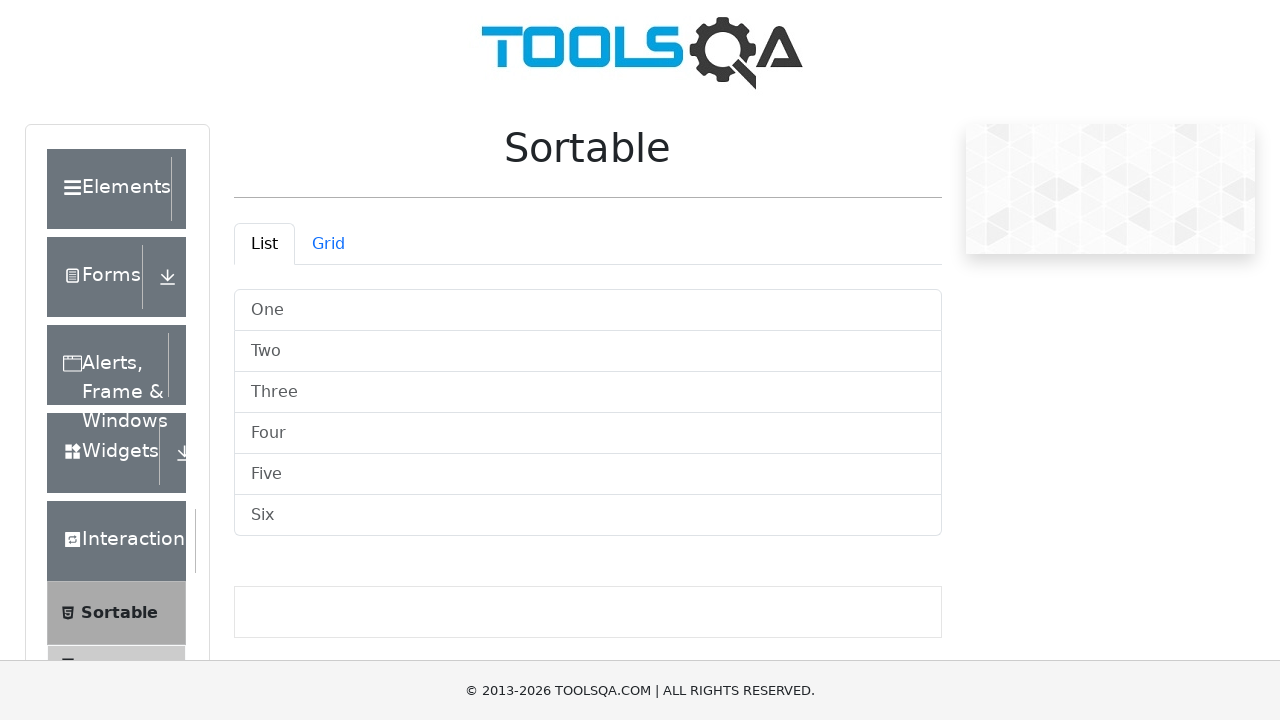

Located all list items in the sortable list
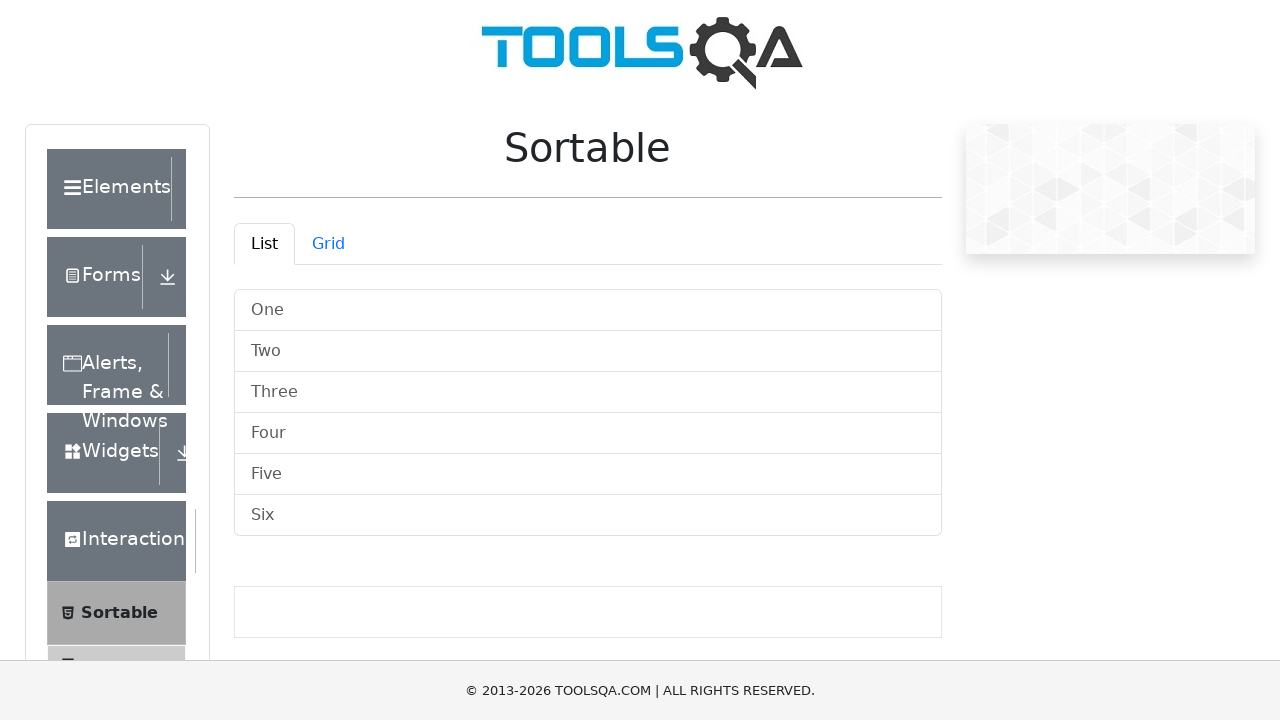

Found 6 list items to sort
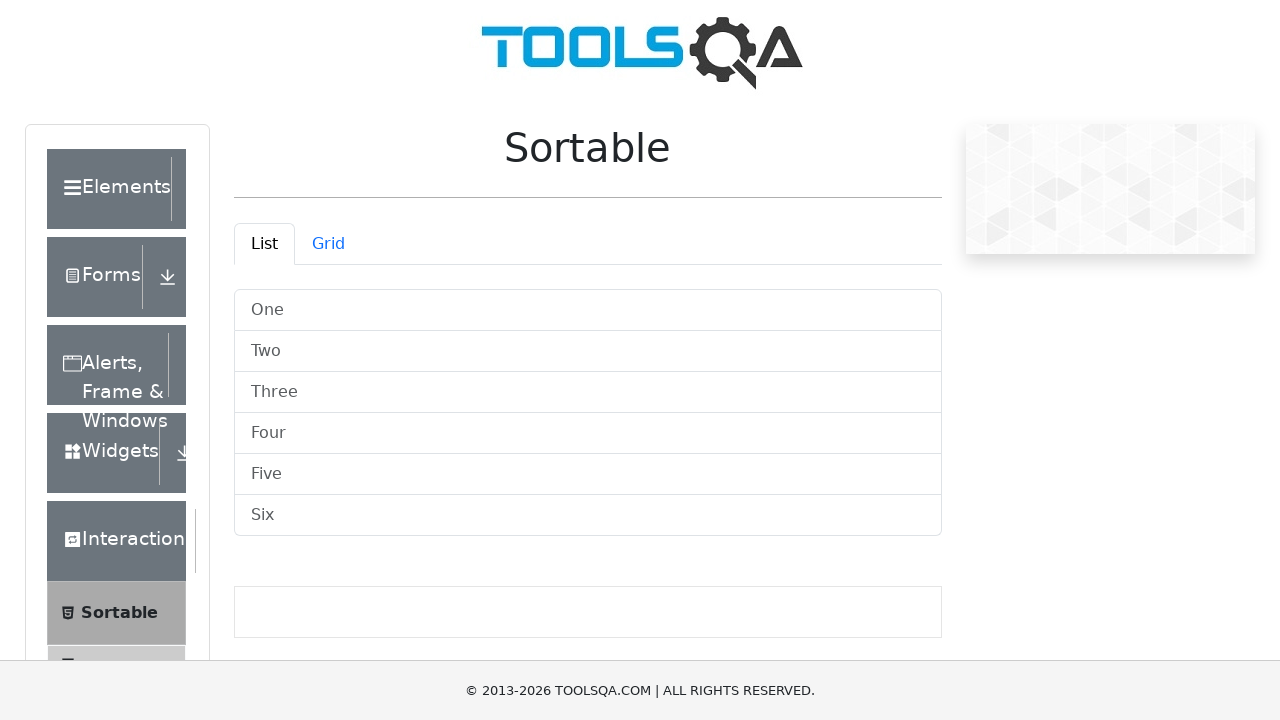

Retrieved element 1 text: One
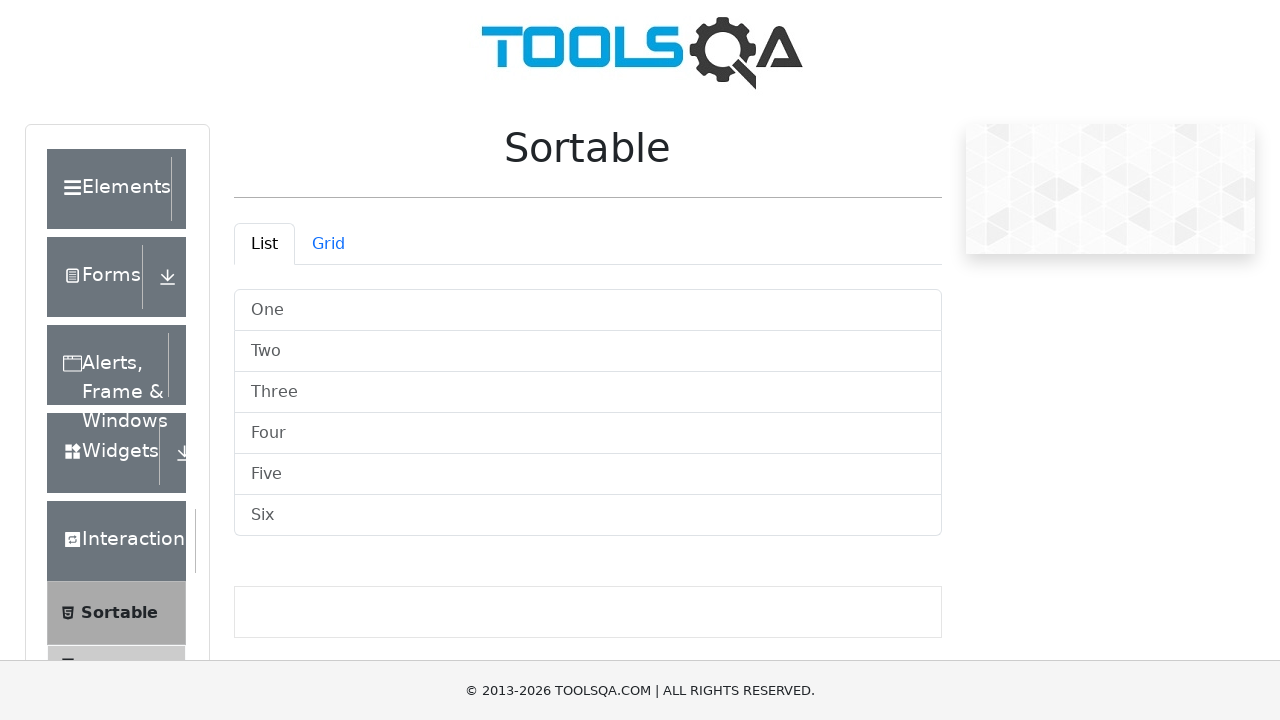

Dragged element 1 to position of element 2 at (588, 352)
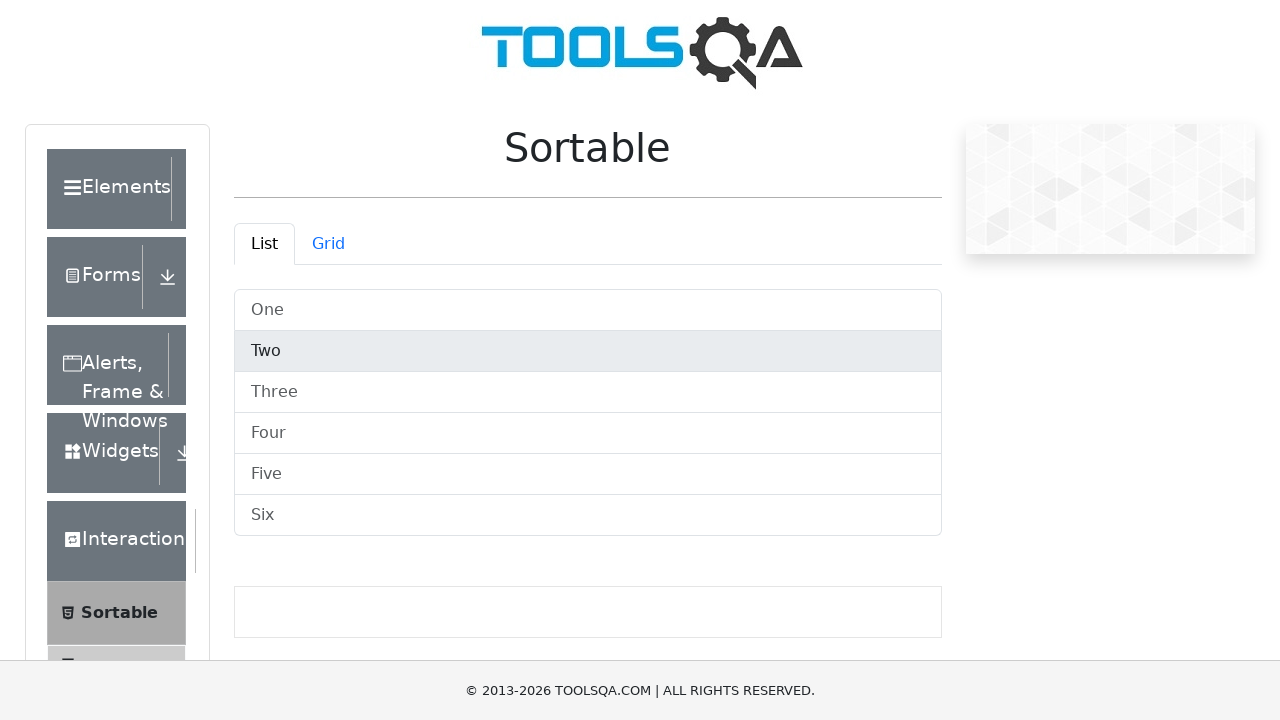

Retrieved element 2 text: Two
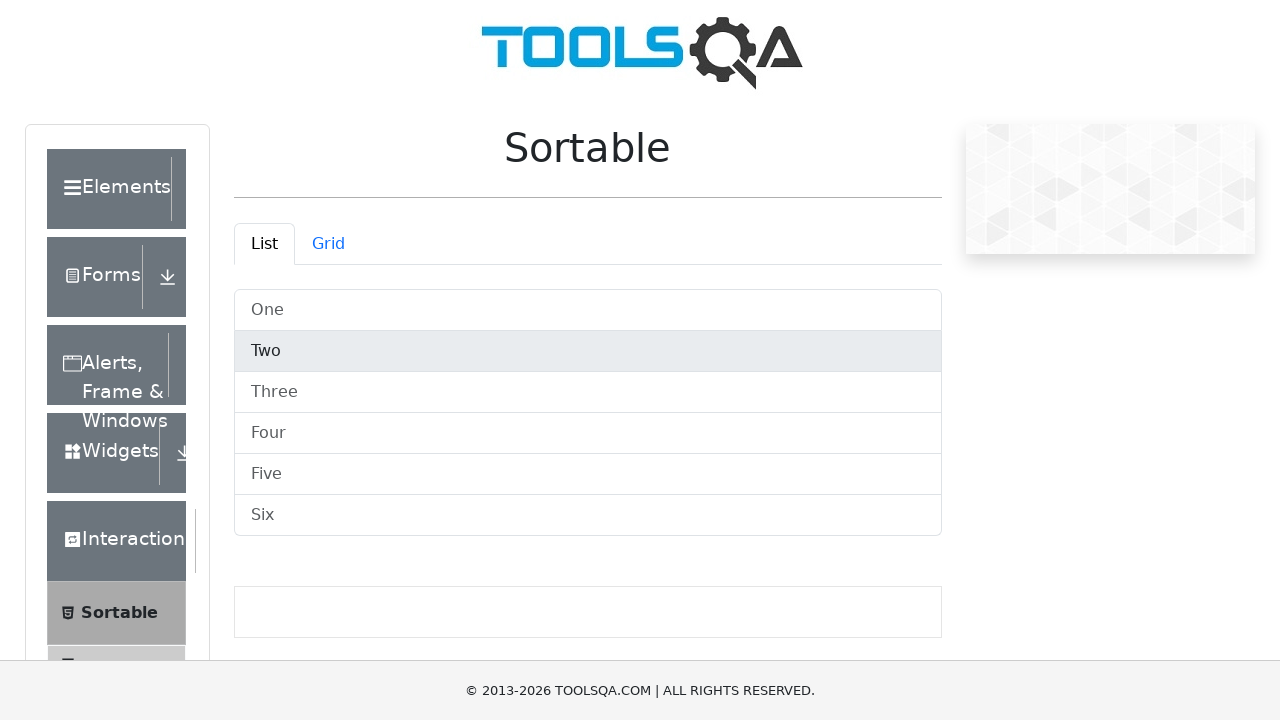

Dragged element 2 to position of element 3 at (588, 392)
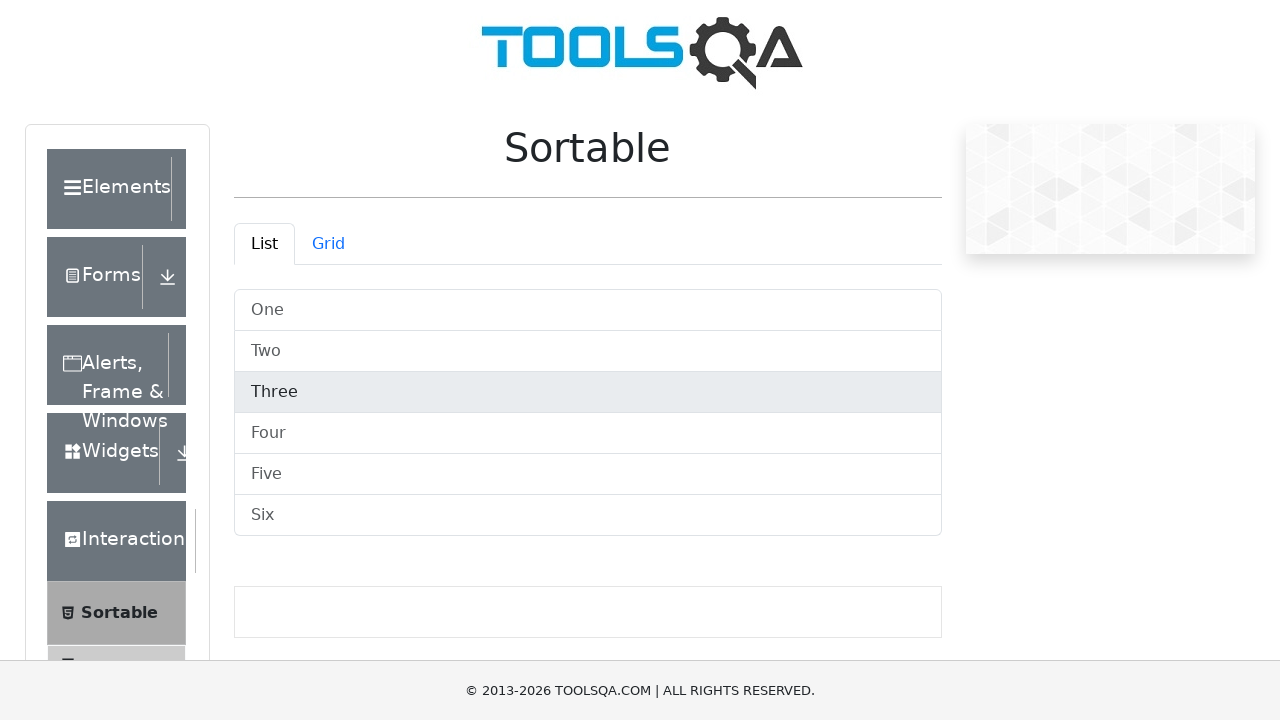

Retrieved element 3 text: Three
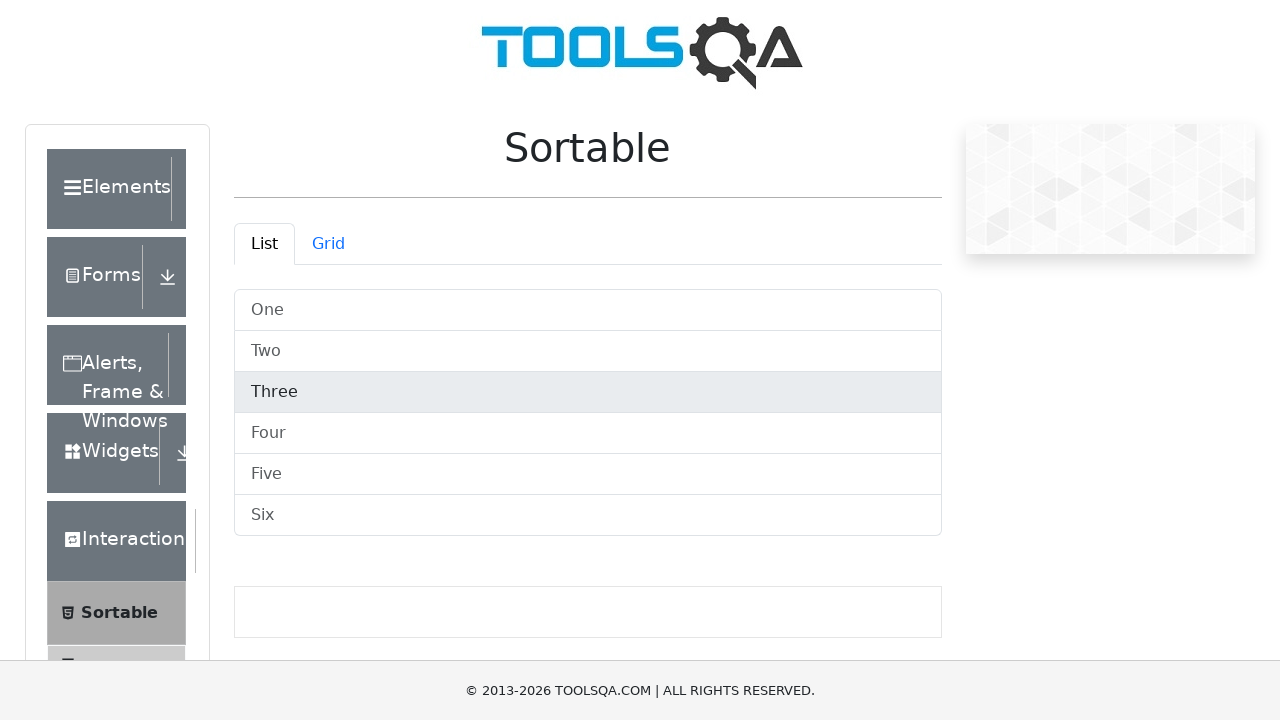

Dragged element 3 to position of element 4 at (588, 434)
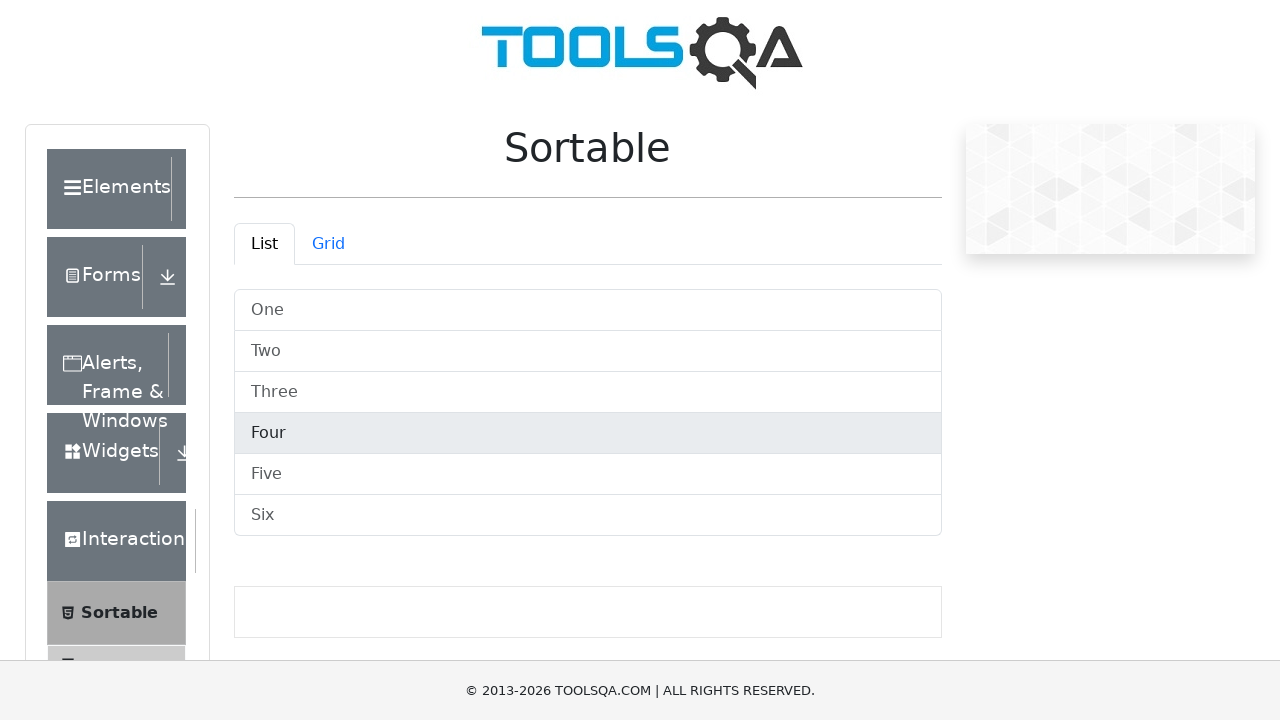

Retrieved element 4 text: Four
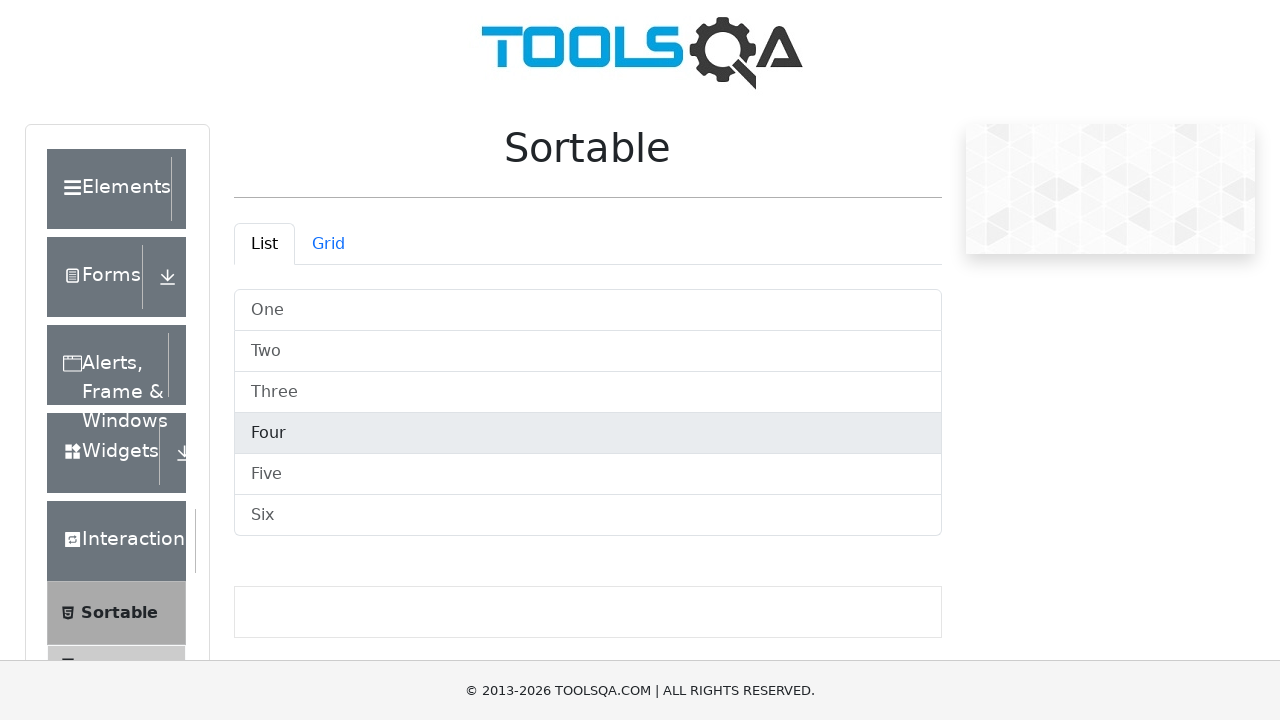

Dragged element 4 to position of element 5 at (588, 474)
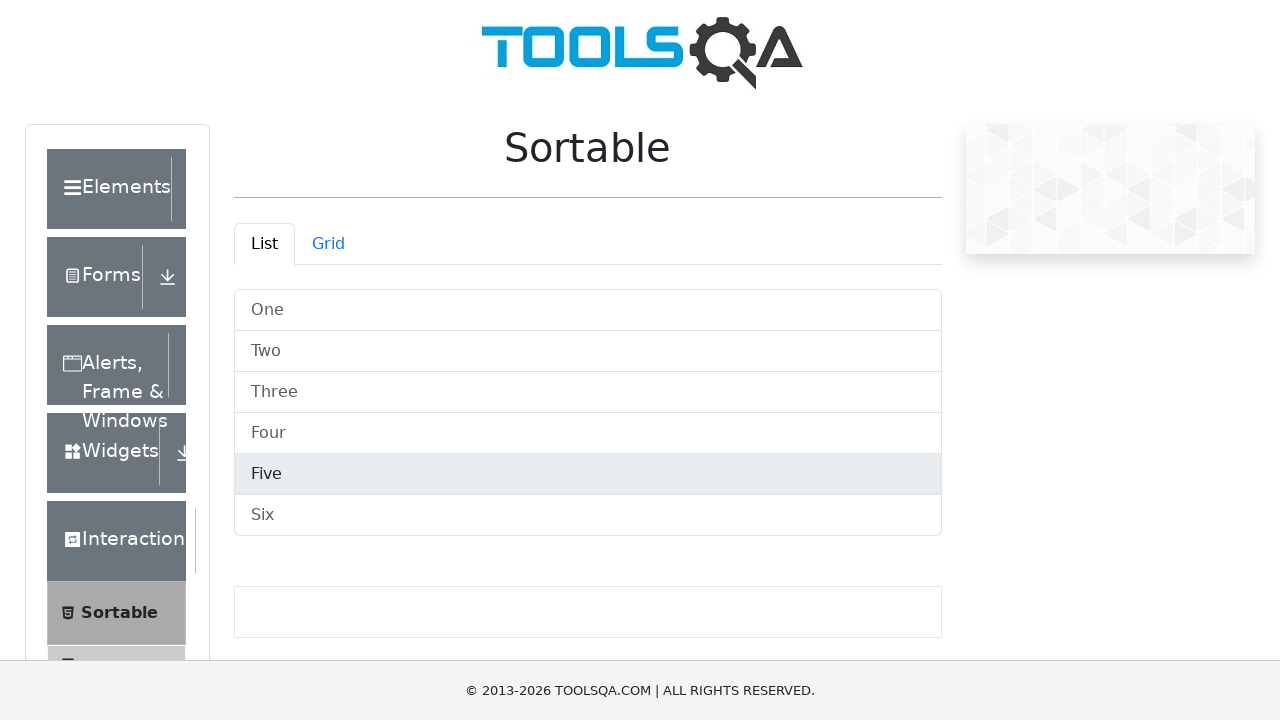

Retrieved element 5 text: Five
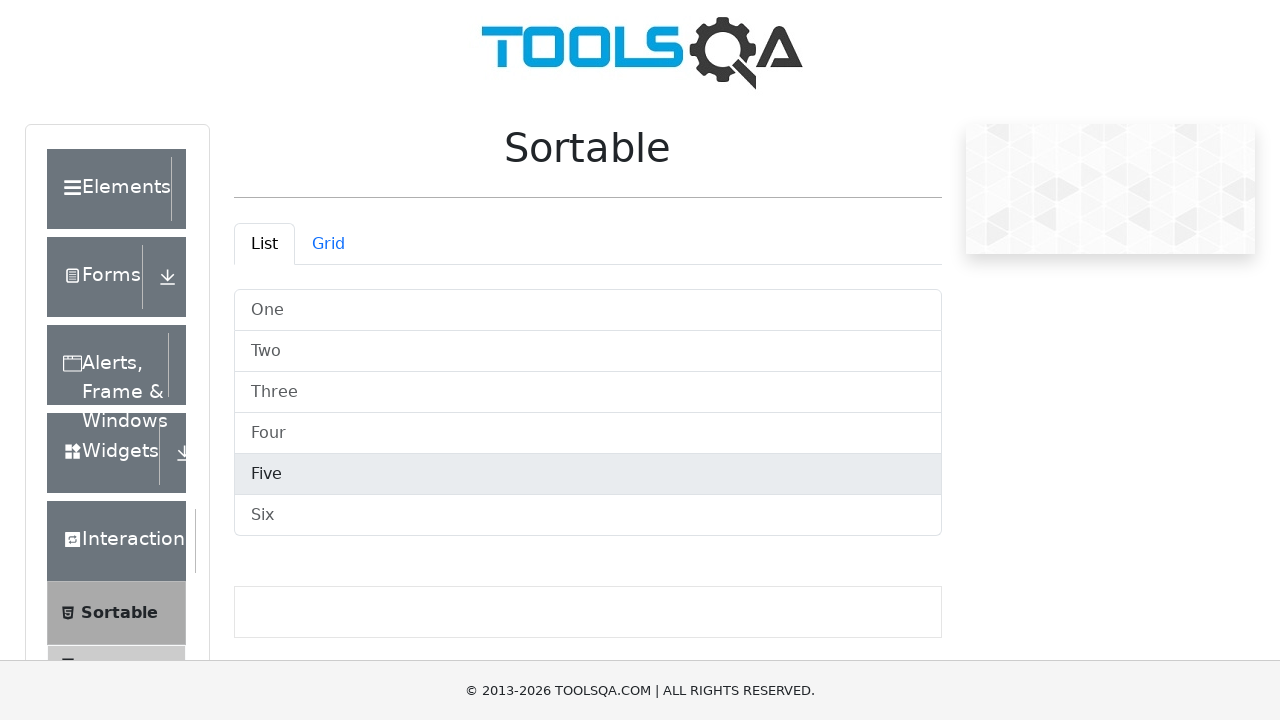

Dragged element 5 to position of element 6 at (588, 516)
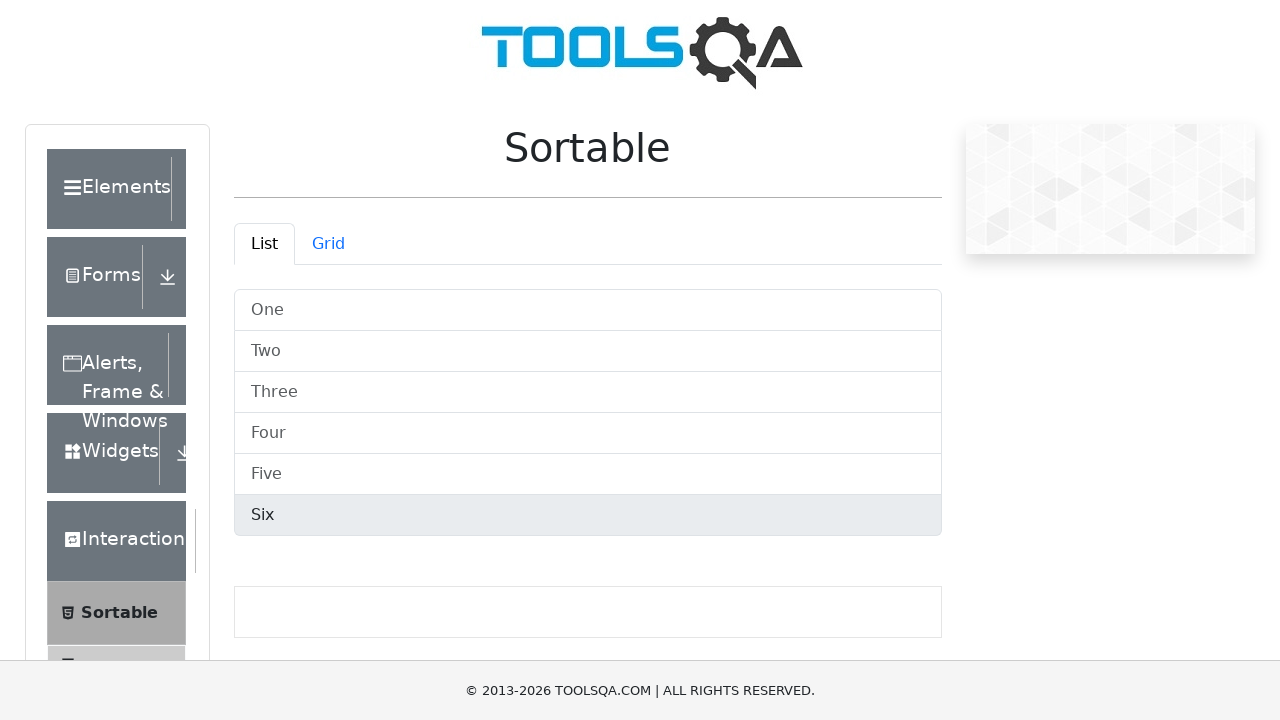

Waited 1 second to observe final result
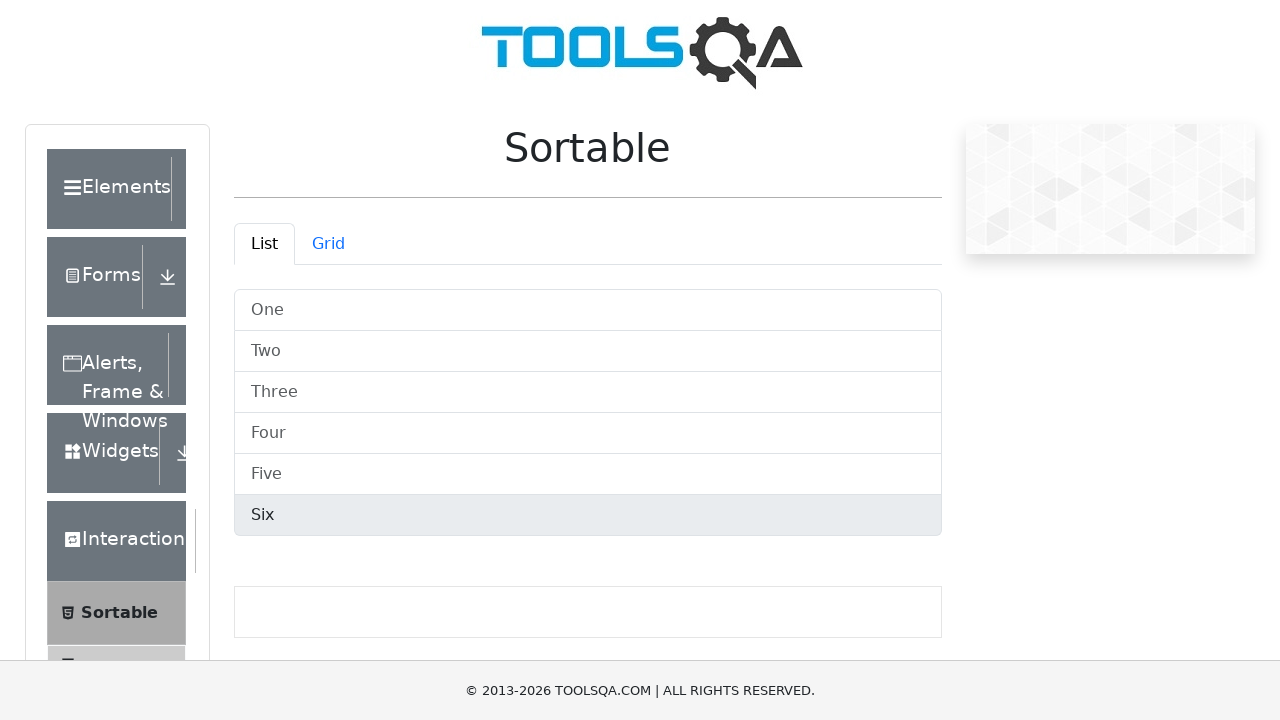

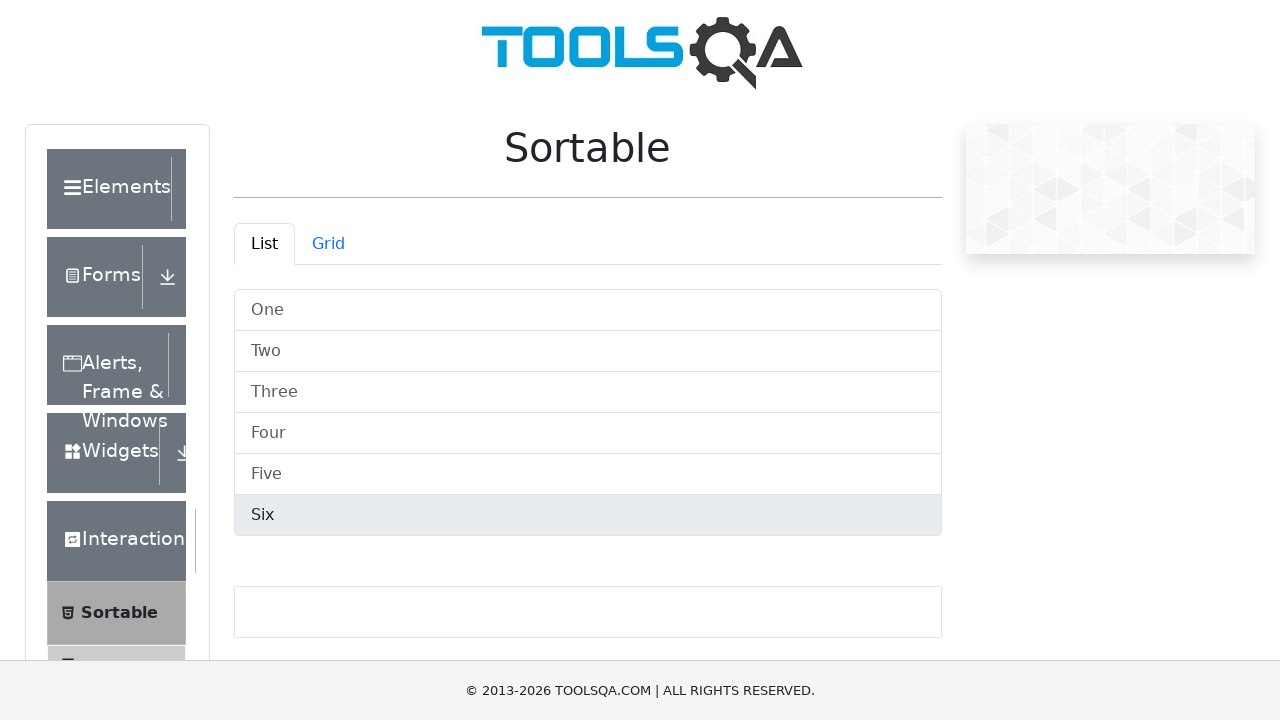